Navigates to a blog website and demonstrates clicking on elements by finding them via XPath, specifically clicking on an article link.

Starting URL: https://universecitiz3n.github.io

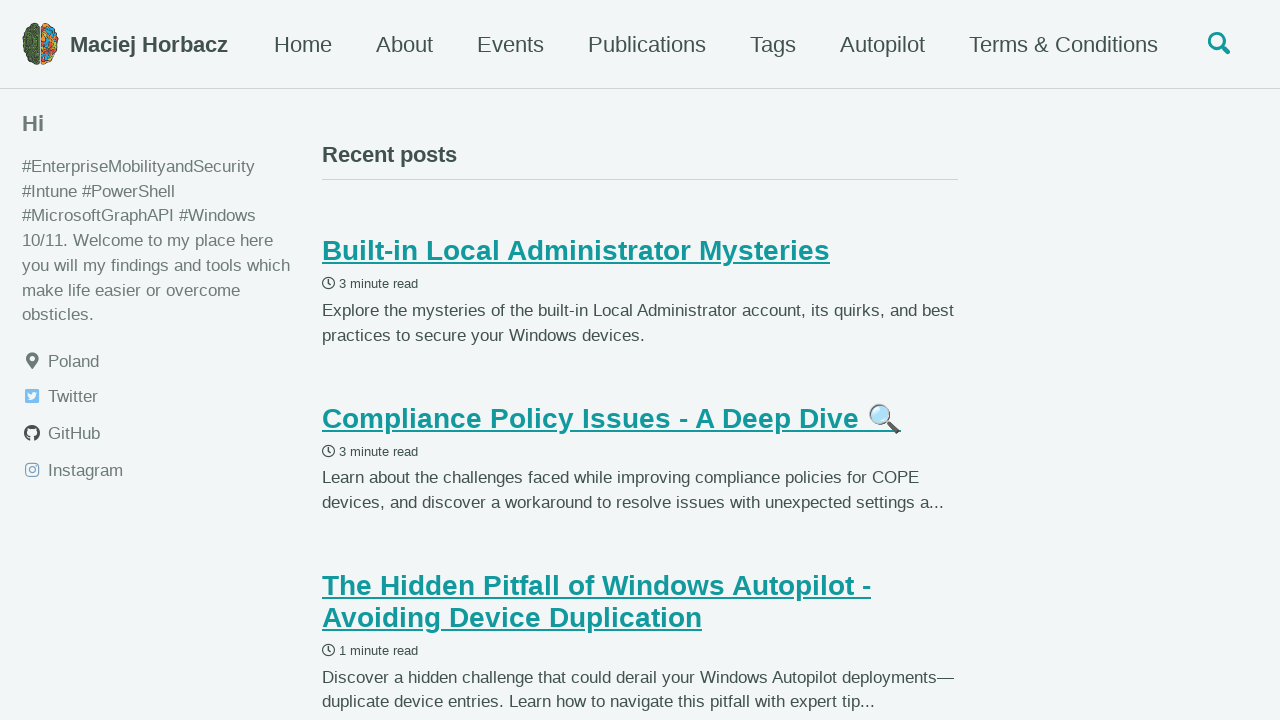

Waited for article links to be visible on the blog website
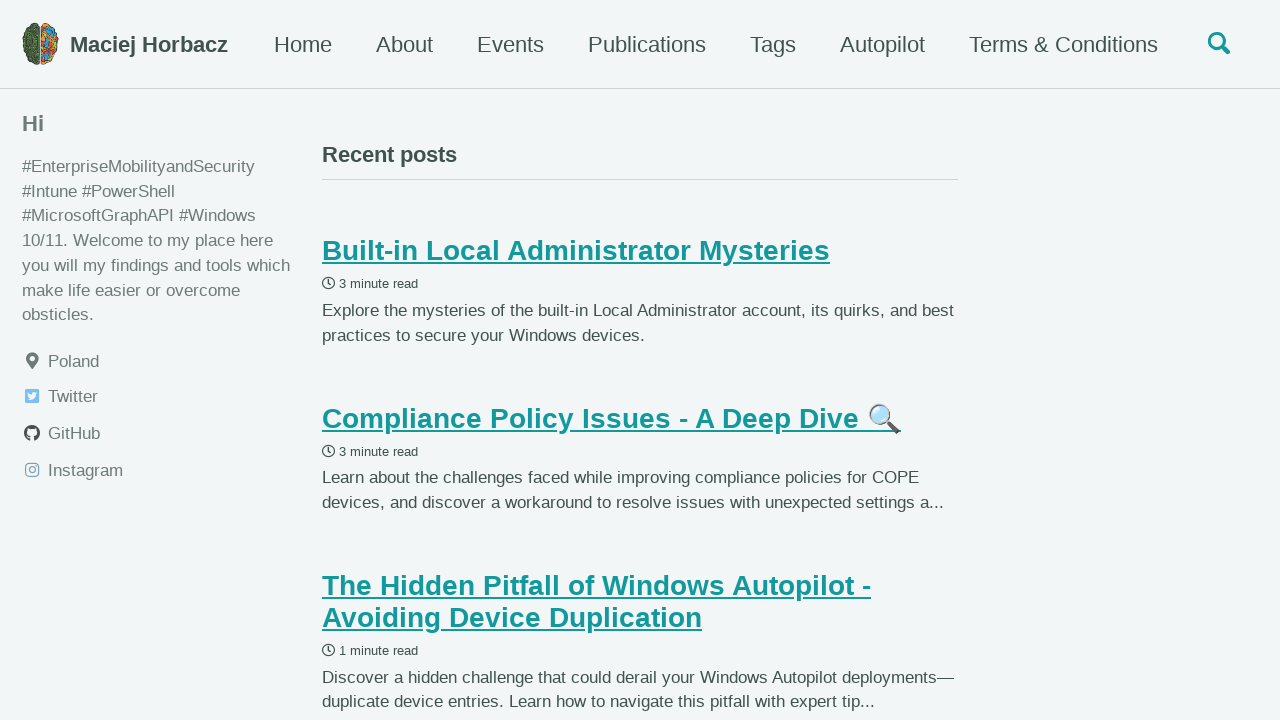

Clicked on the first article link via CSS selector at (640, 292) on article h2 a
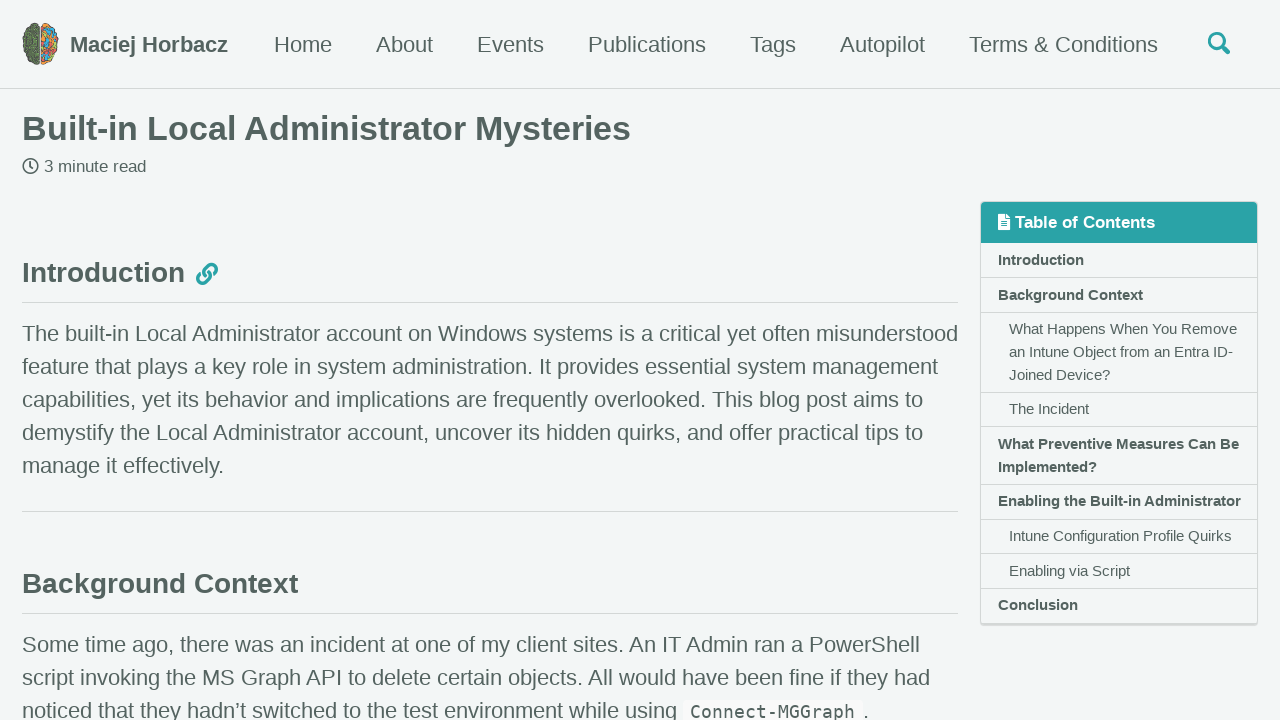

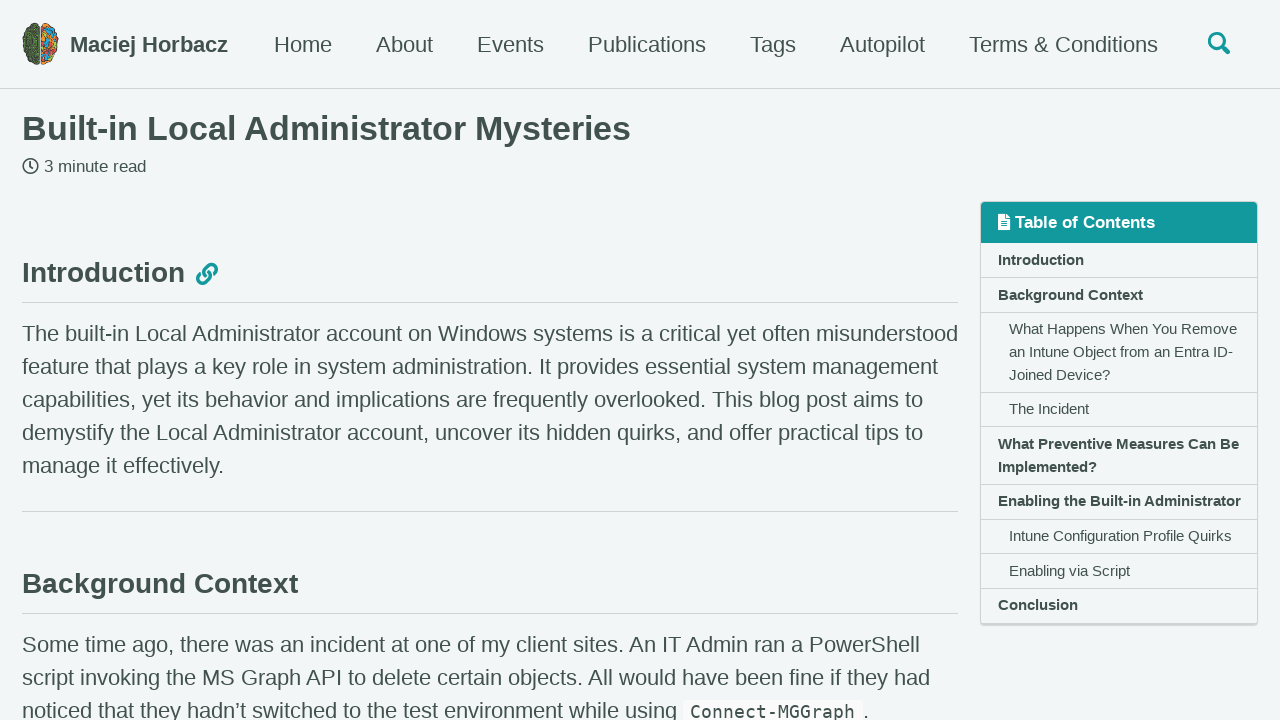